Tests FAQ accordion item 6 by clicking on the question heading and verifying the answer panel displays the correct text about order cancellation

Starting URL: https://qa-scooter.praktikum-services.ru/

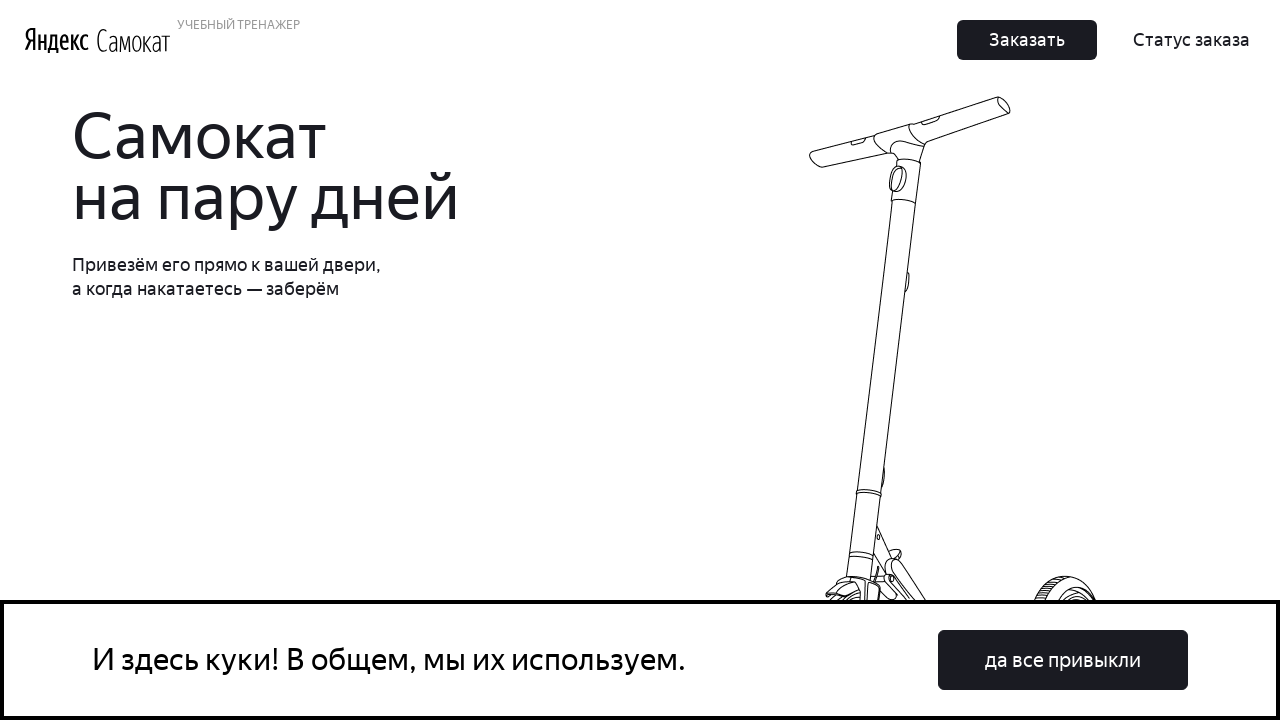

Located FAQ accordion item 6 heading
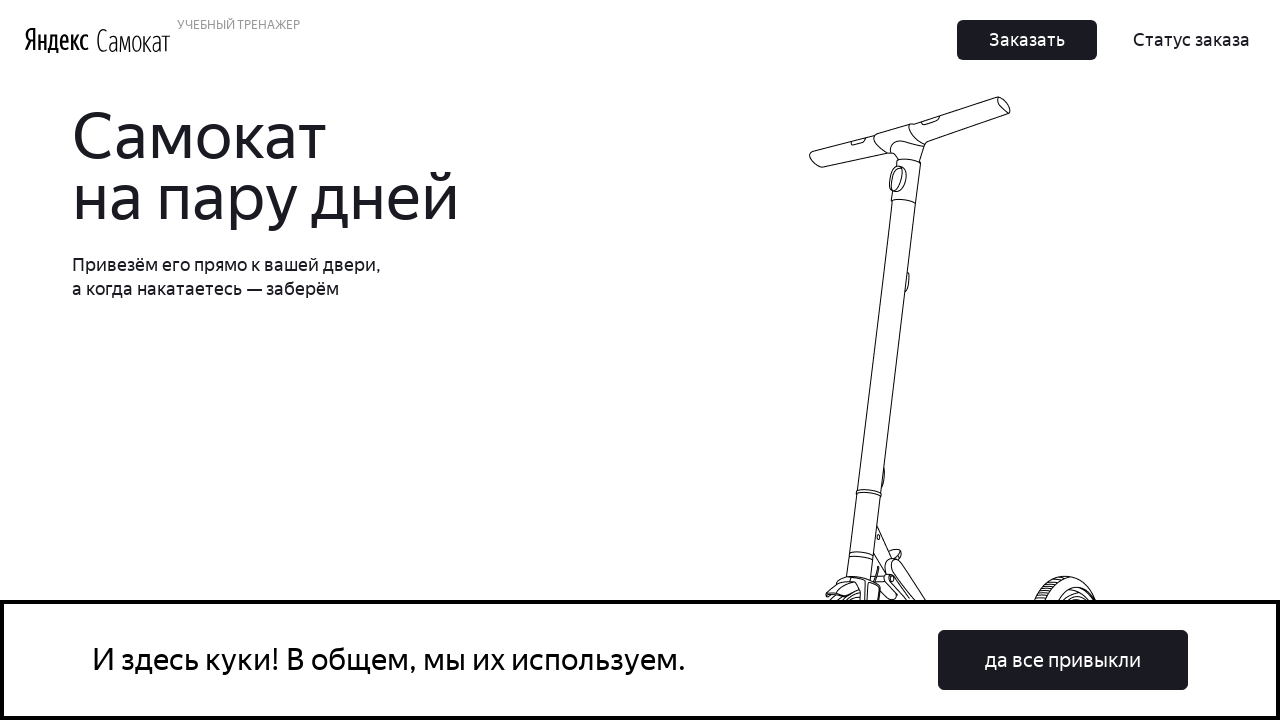

Scrolled accordion heading 6 into view
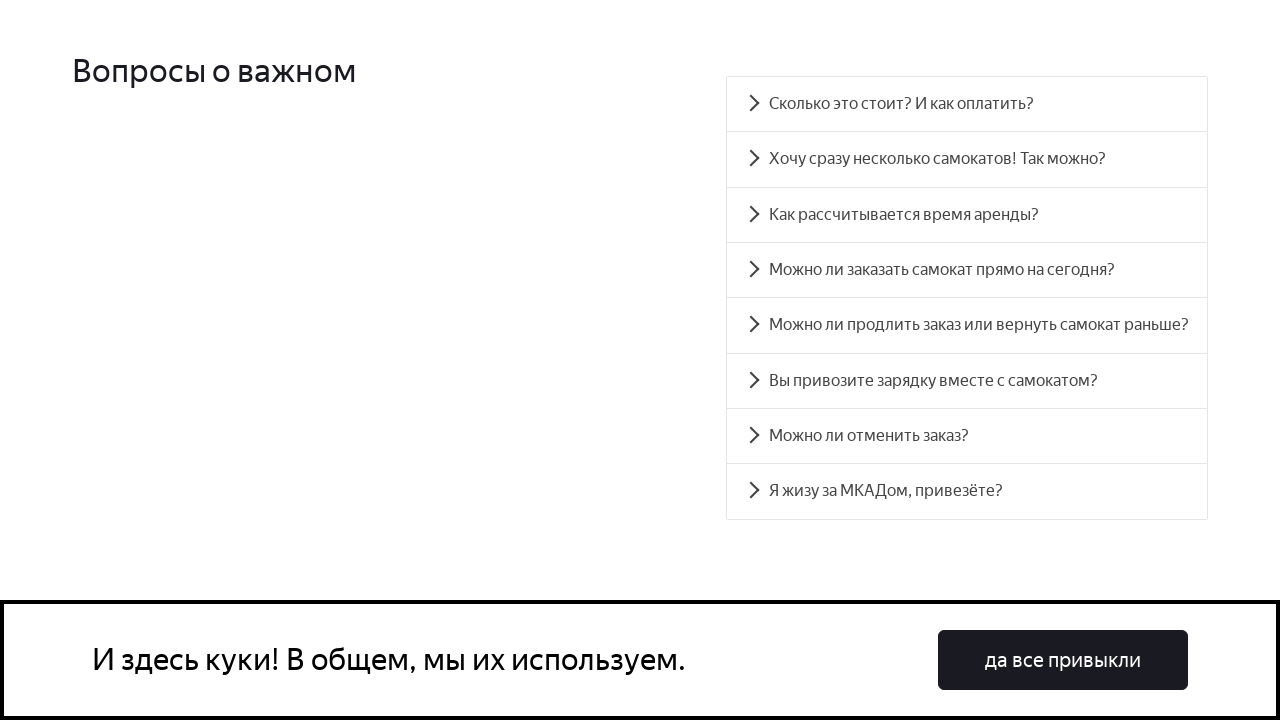

Clicked on accordion heading 6 at (967, 436) on #accordion__heading-6
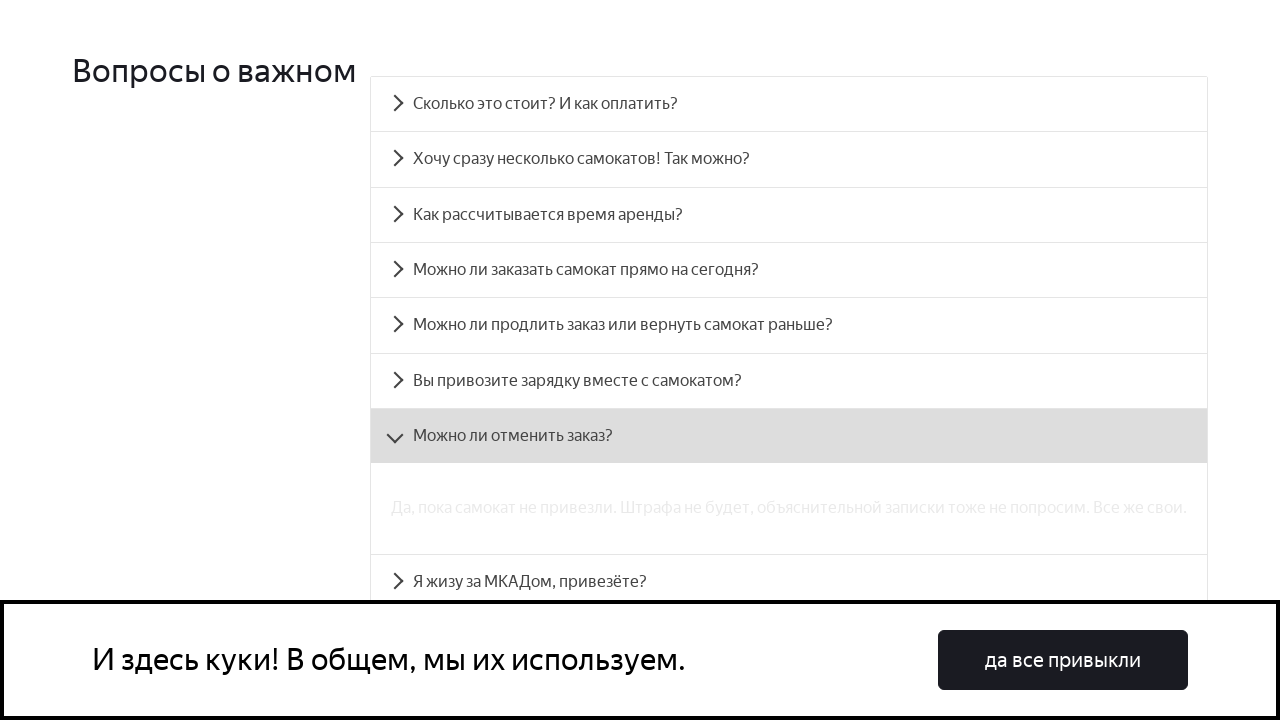

Accordion panel 6 became visible
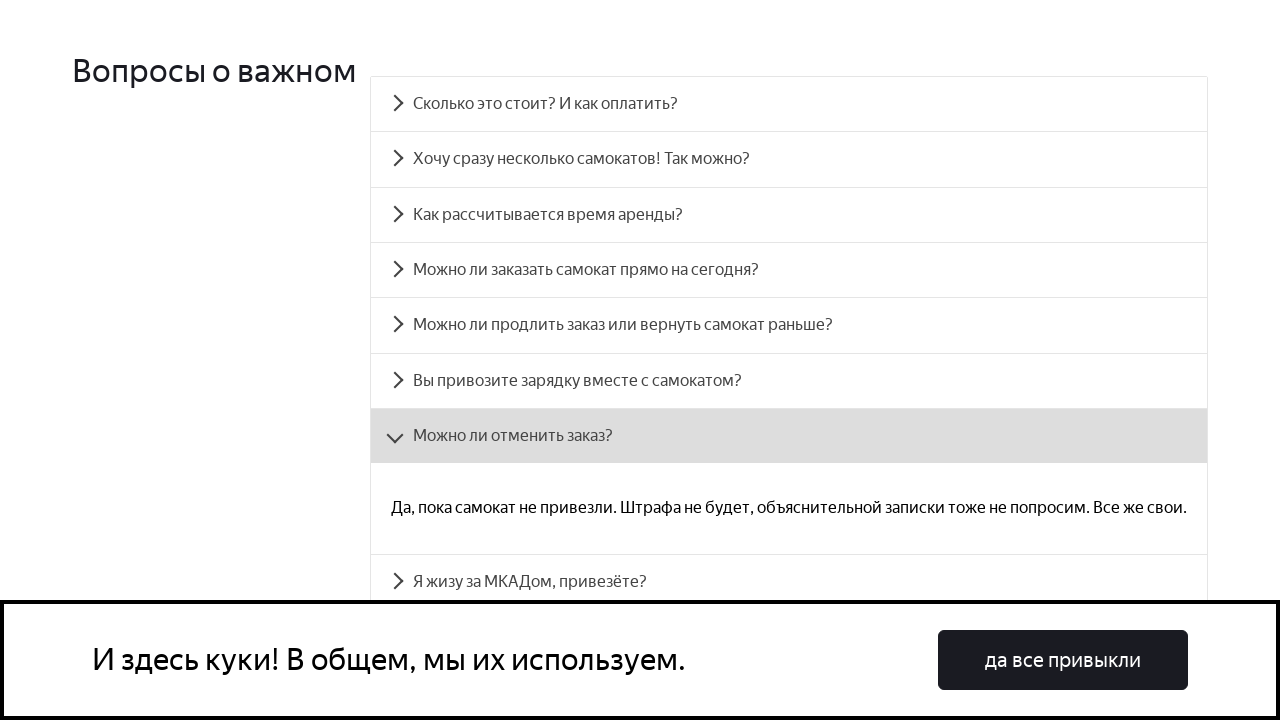

Retrieved text content from accordion panel 6
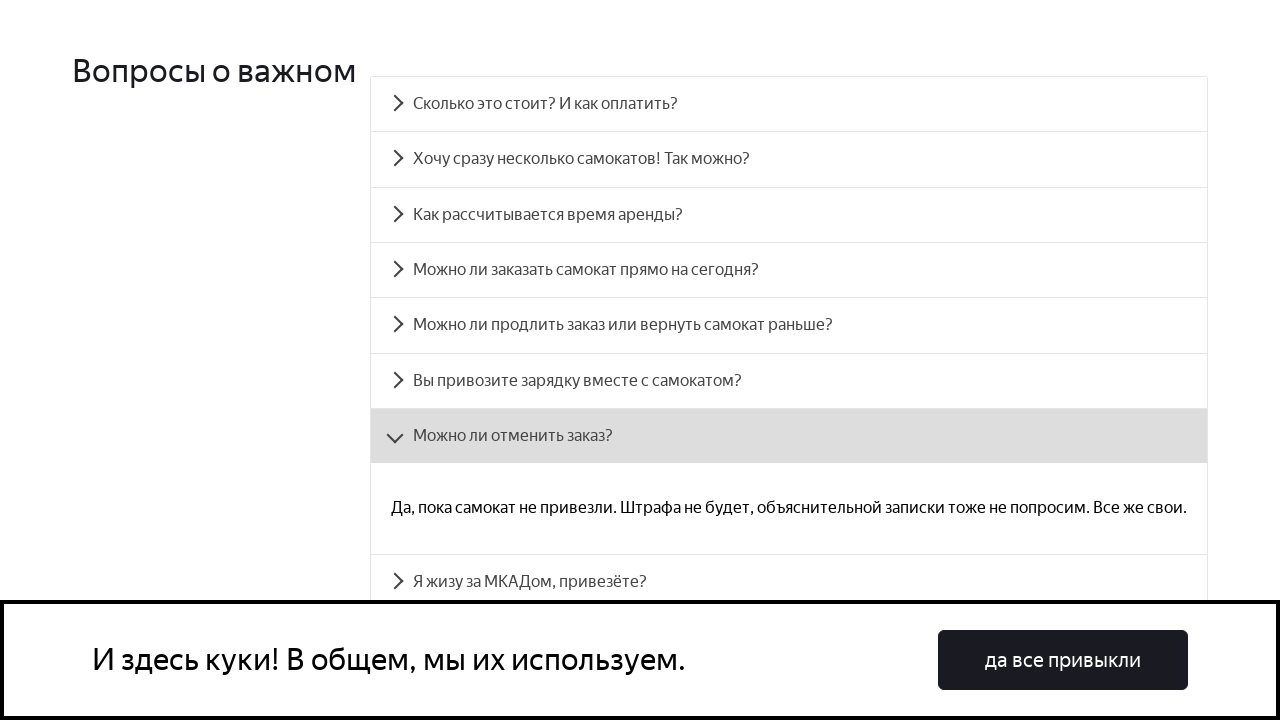

Verified accordion panel 6 displays correct text about order cancellation
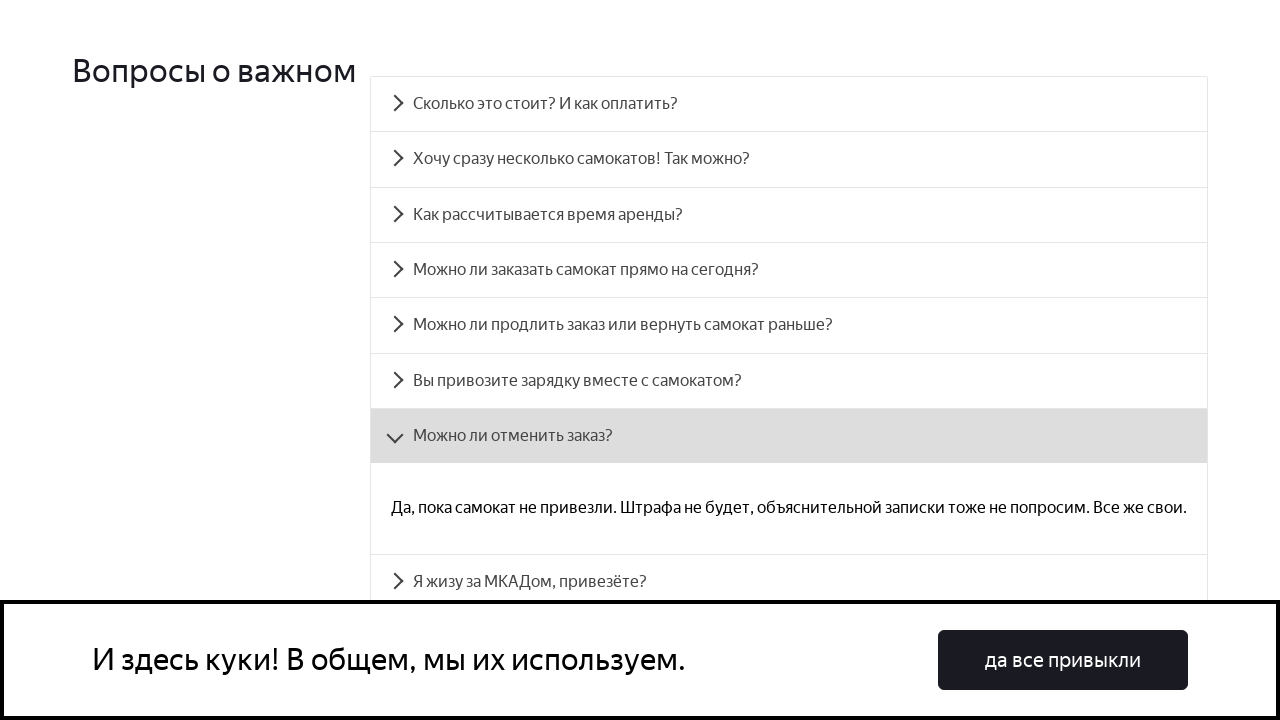

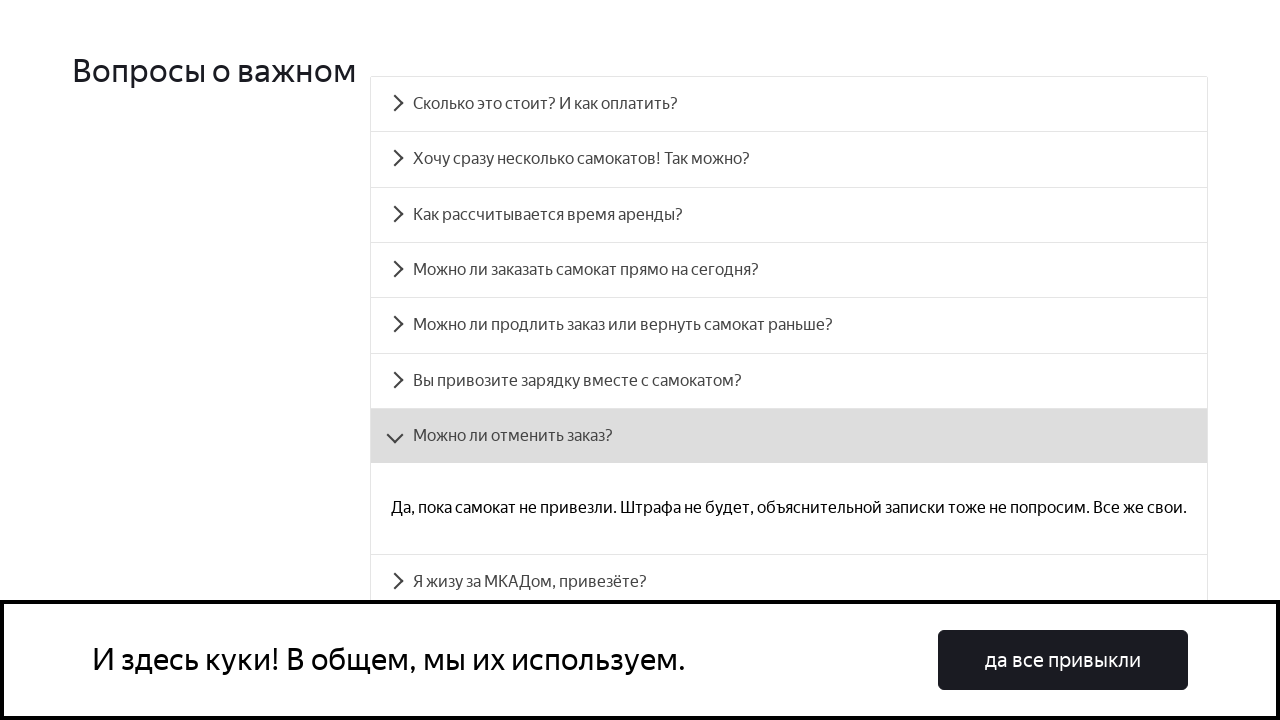